Tests browser window management functions including resizing, repositioning, maximizing, minimizing, and fullscreen modes on the TechProEducation website

Starting URL: https://techproeducation.com

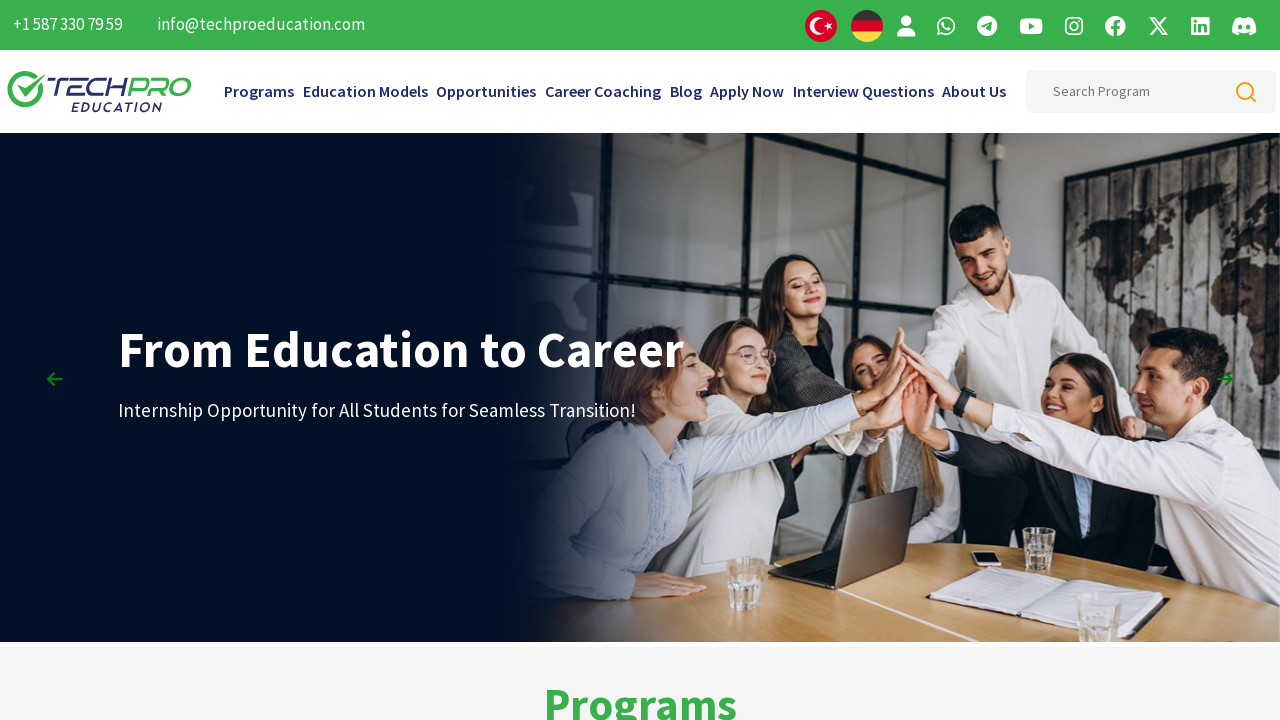

Retrieved initial window position
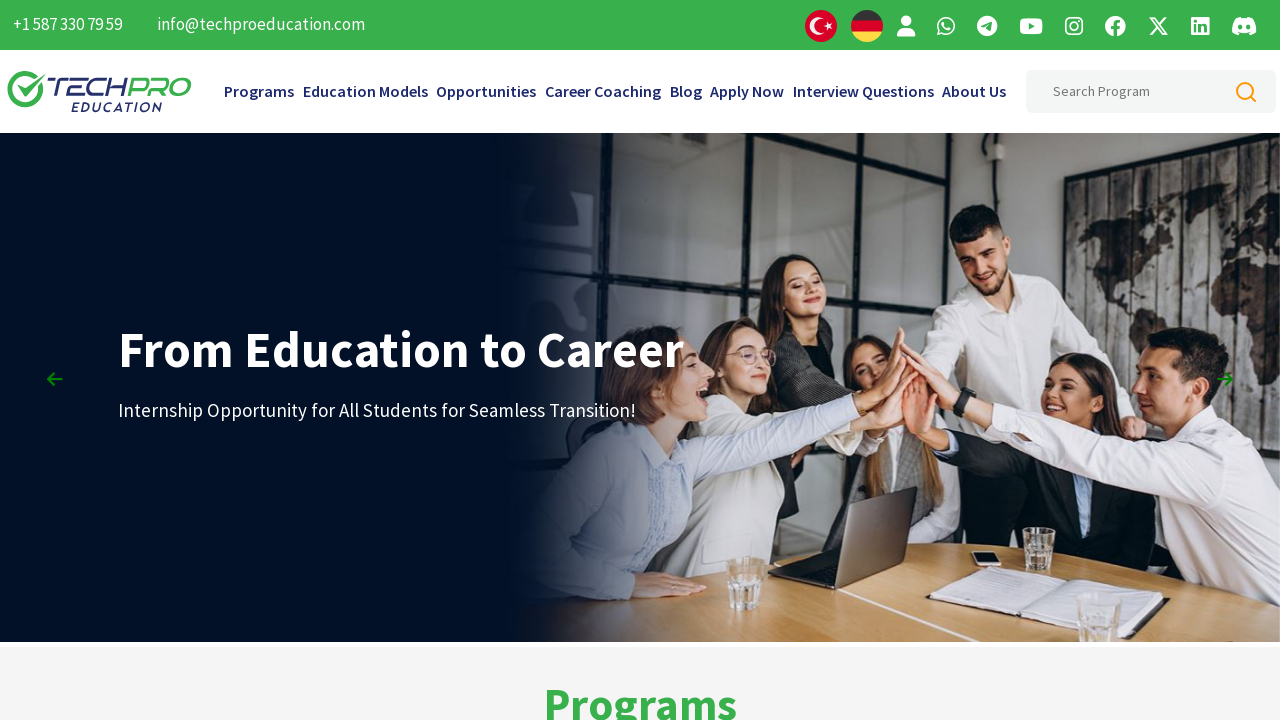

Retrieved initial window size
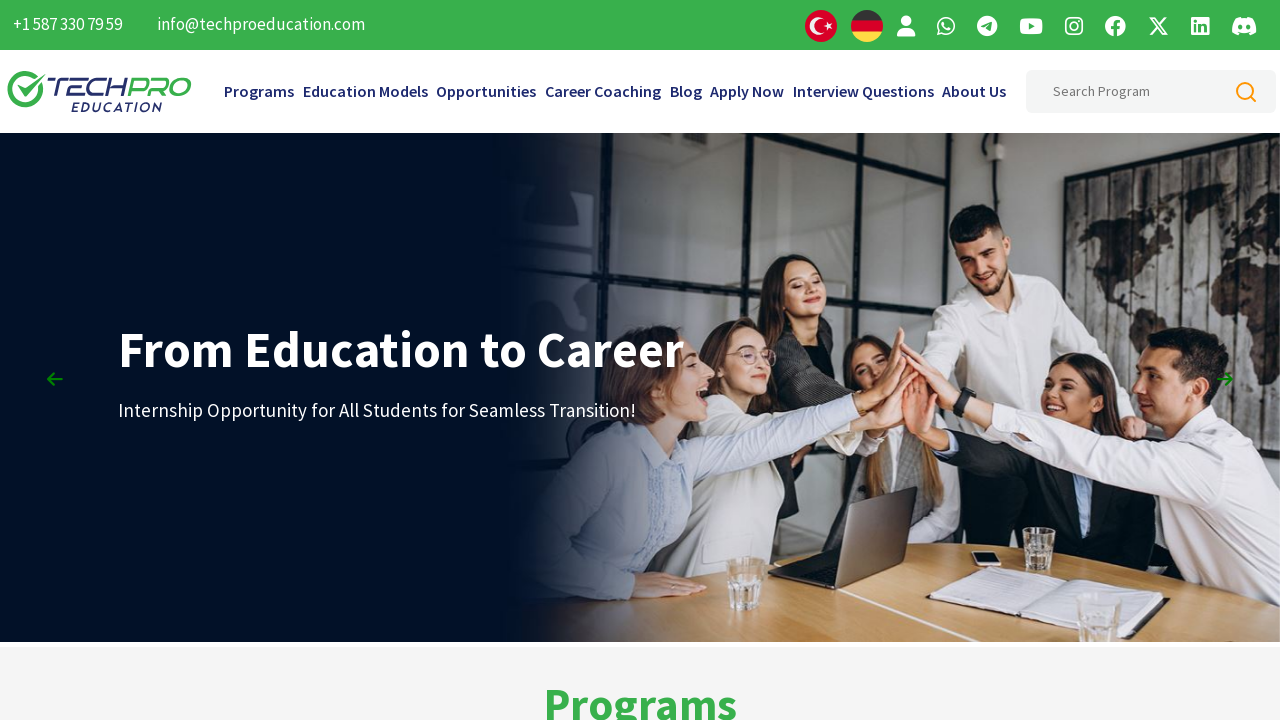

Set viewport size to 1920x1080 (maximize)
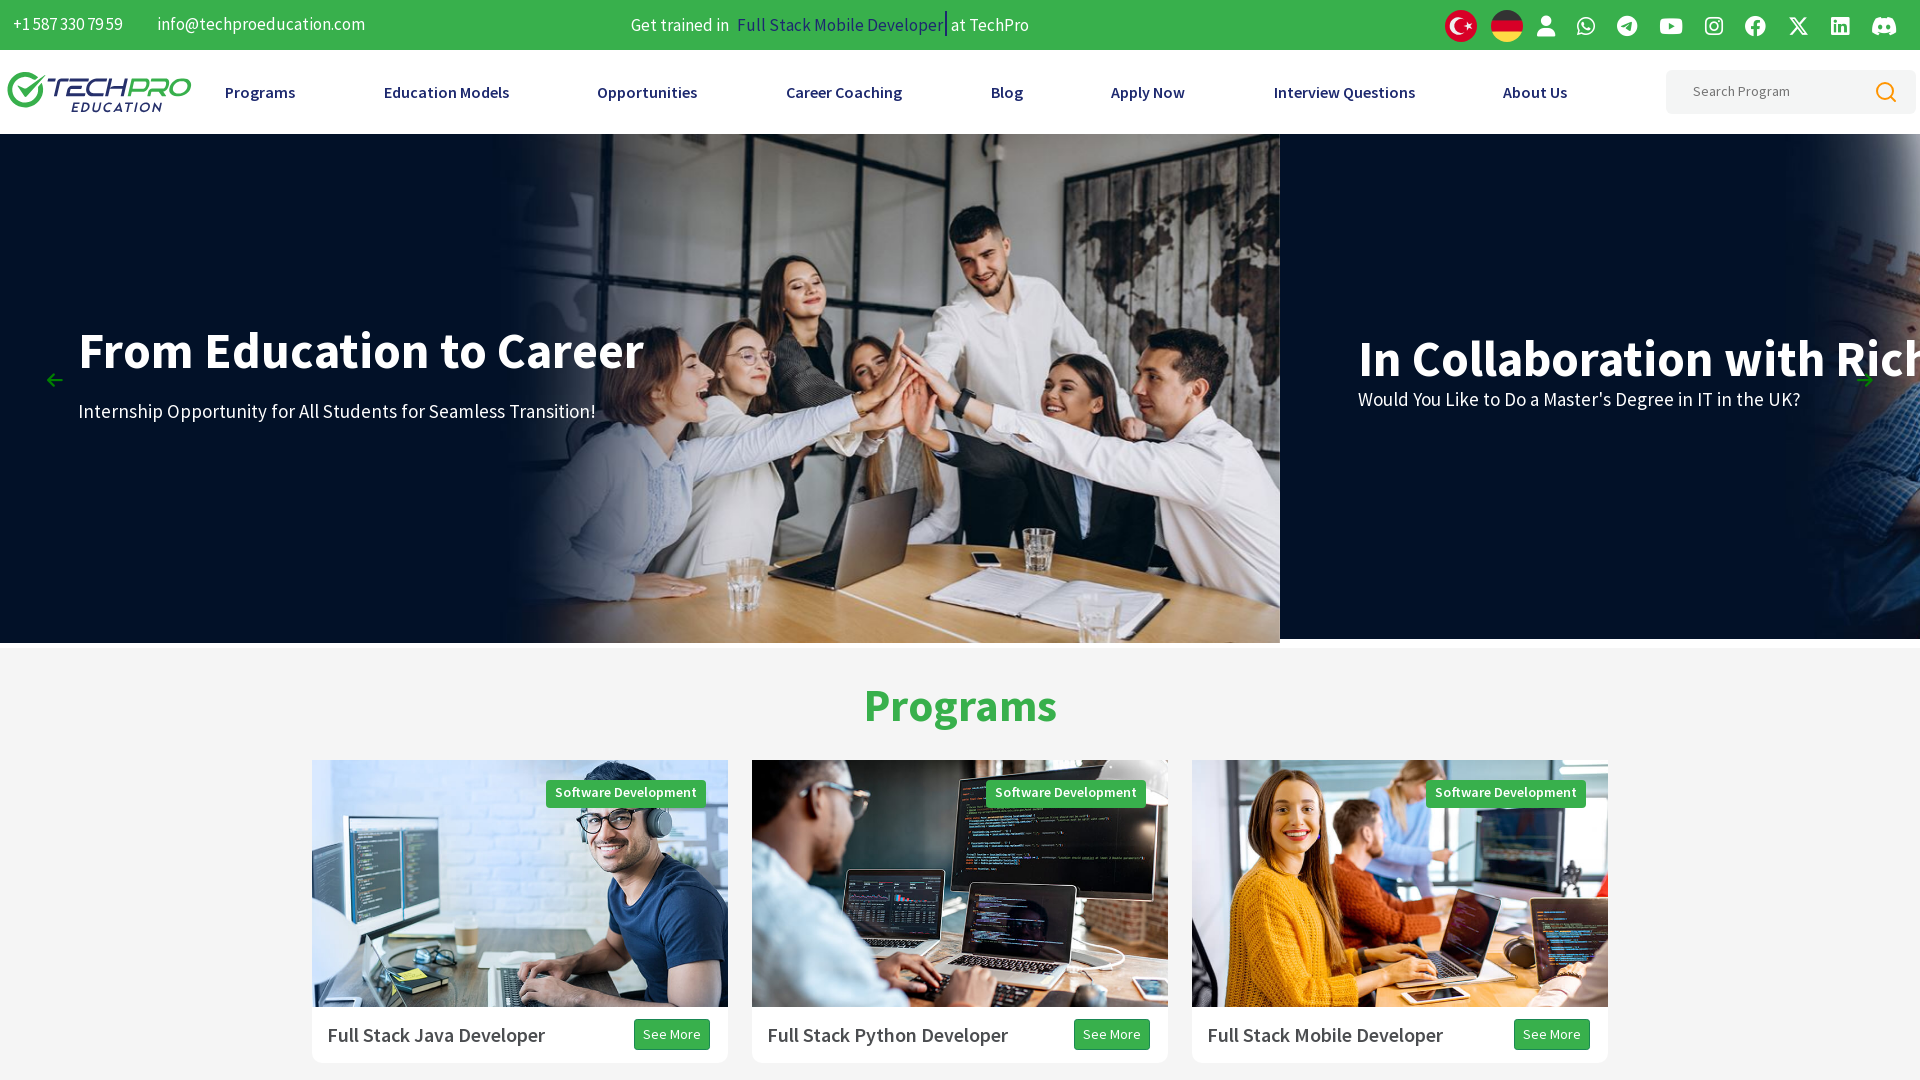

Waited 3 seconds after maximizing window
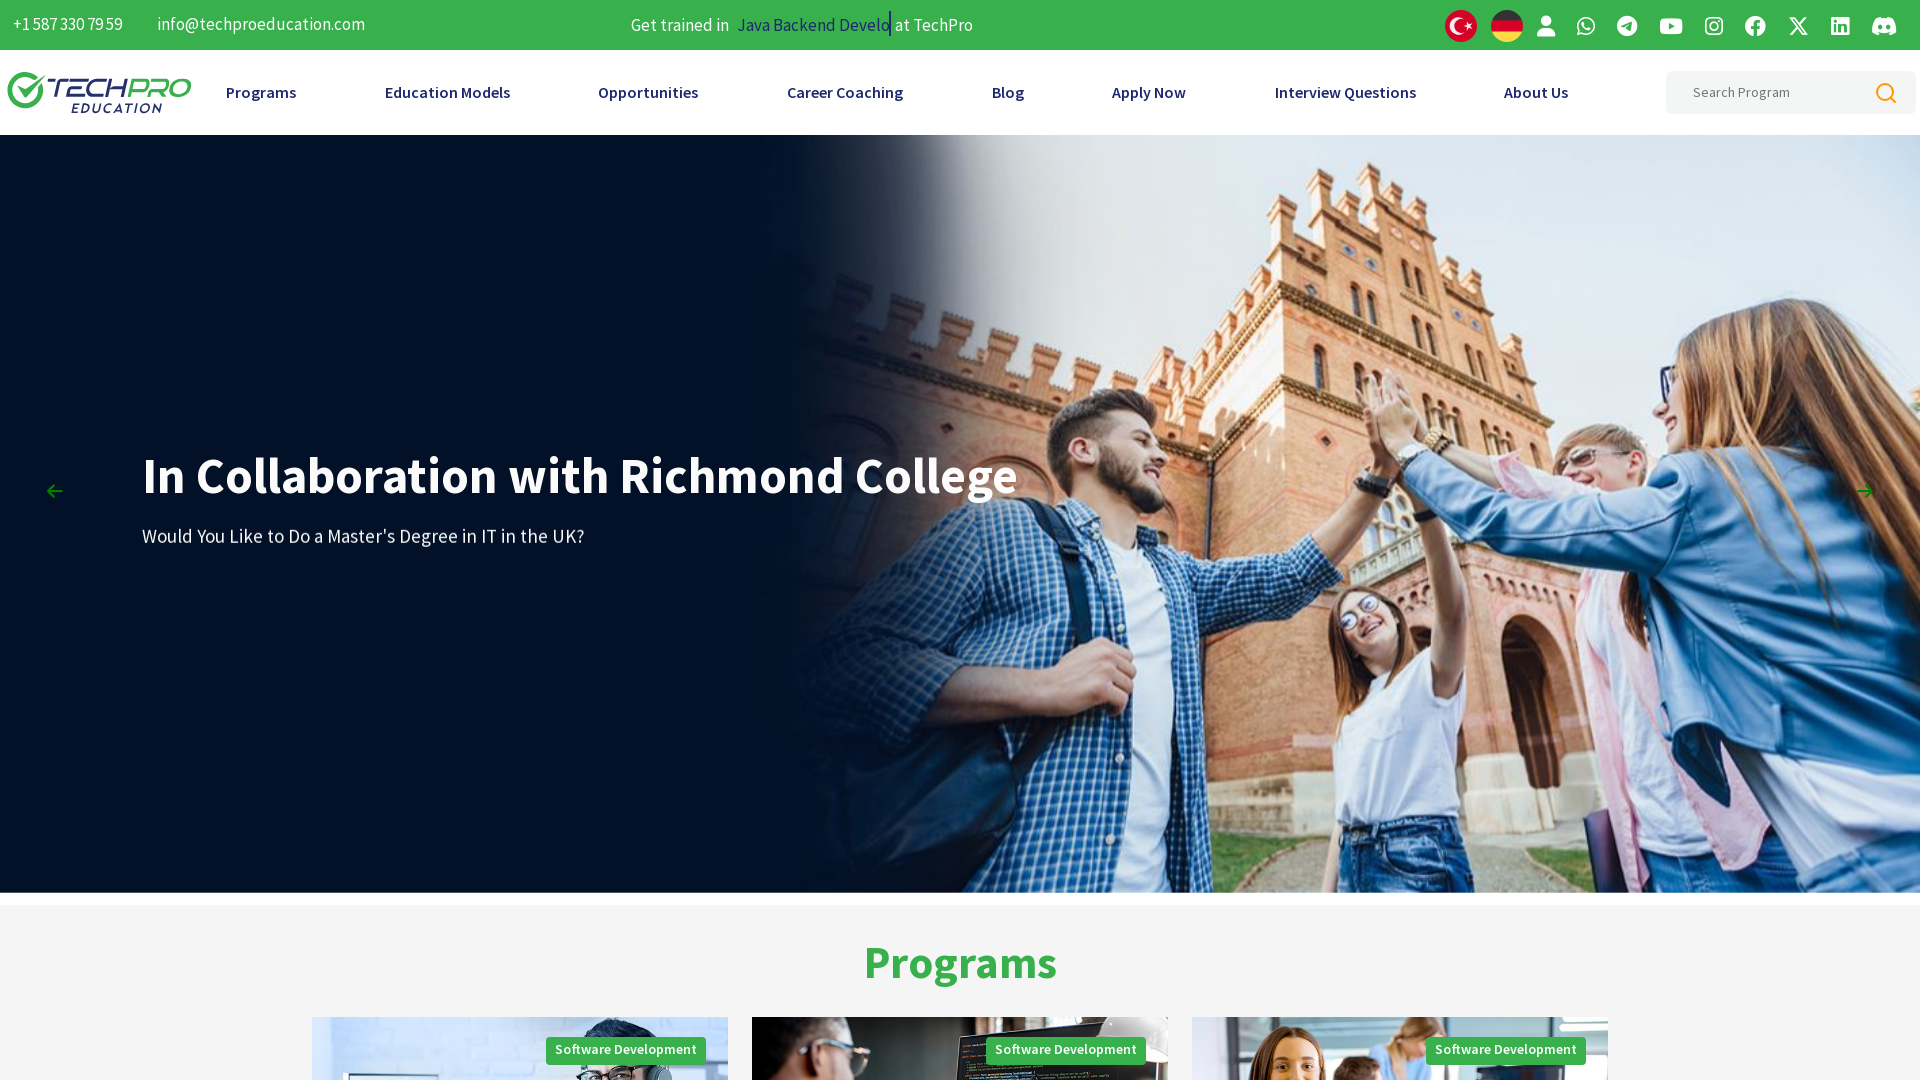

Retrieved window position after maximizing
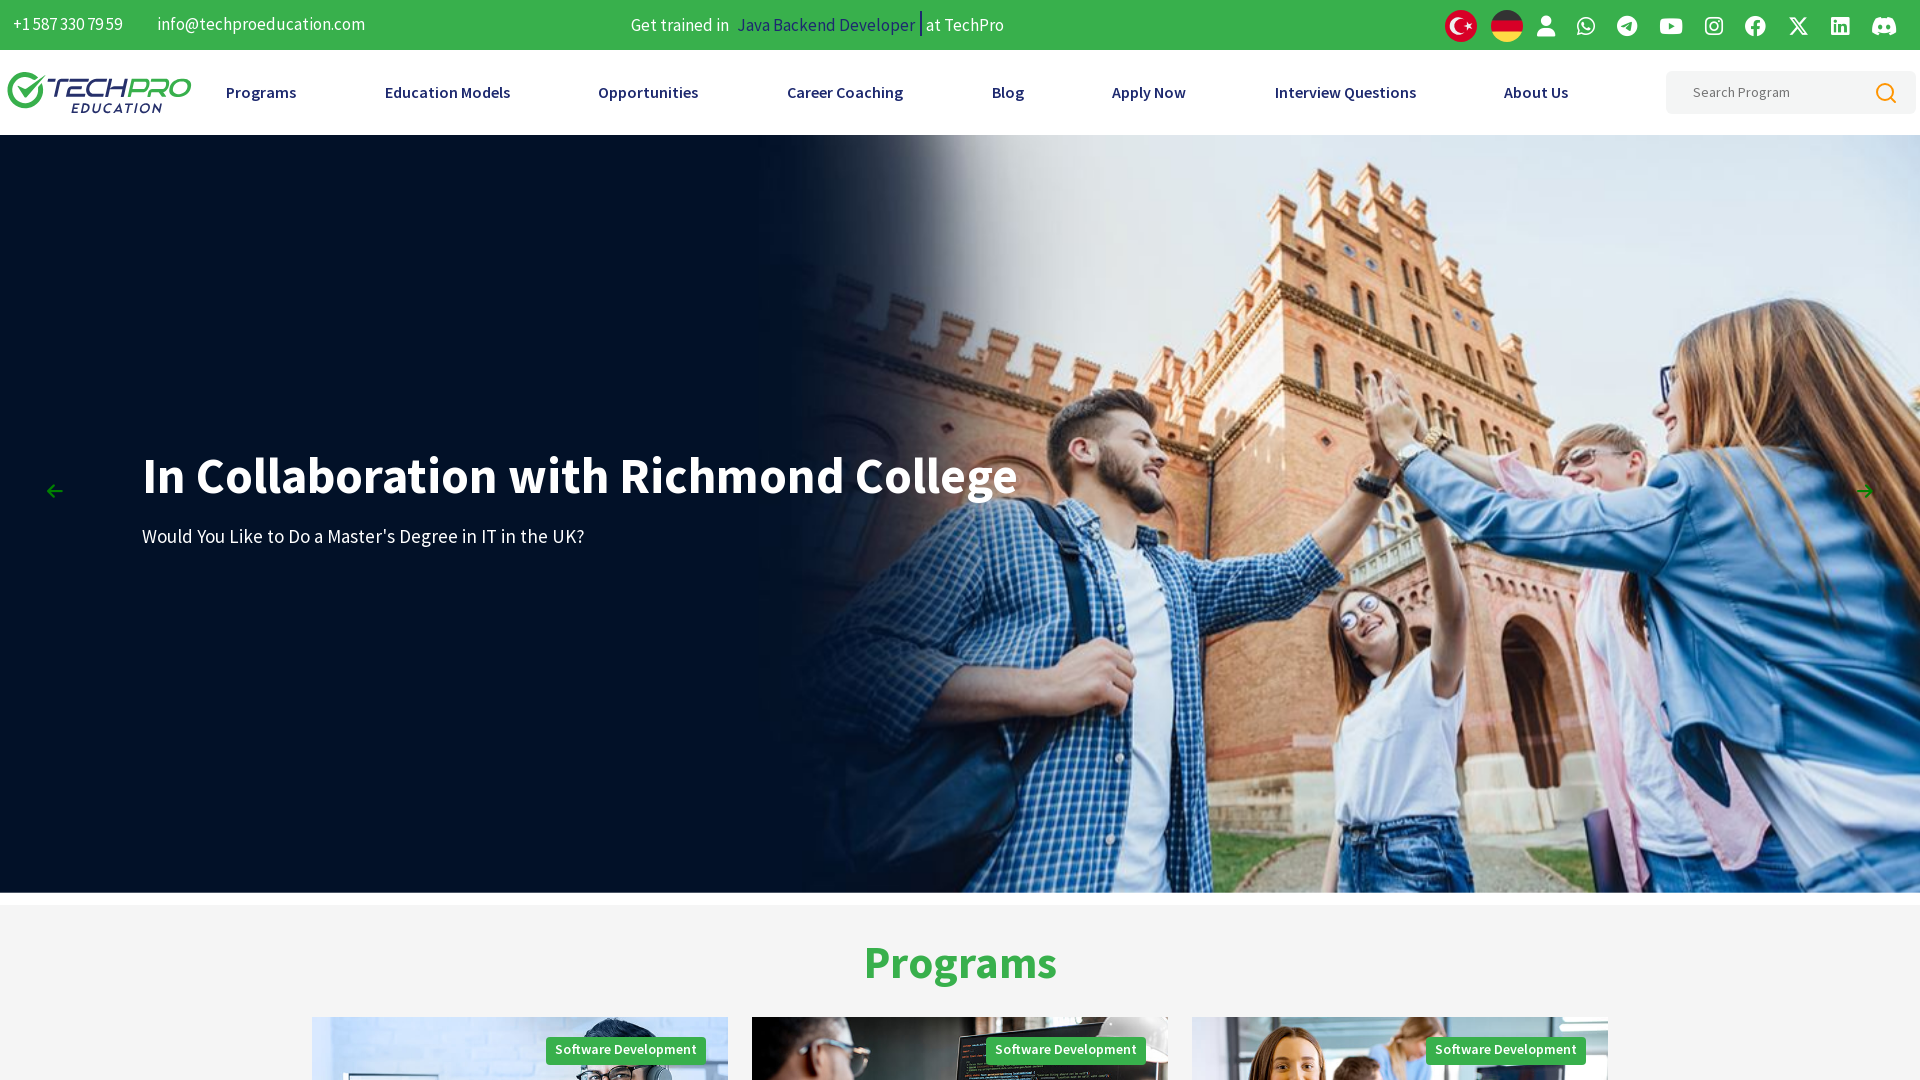

Retrieved window size after maximizing
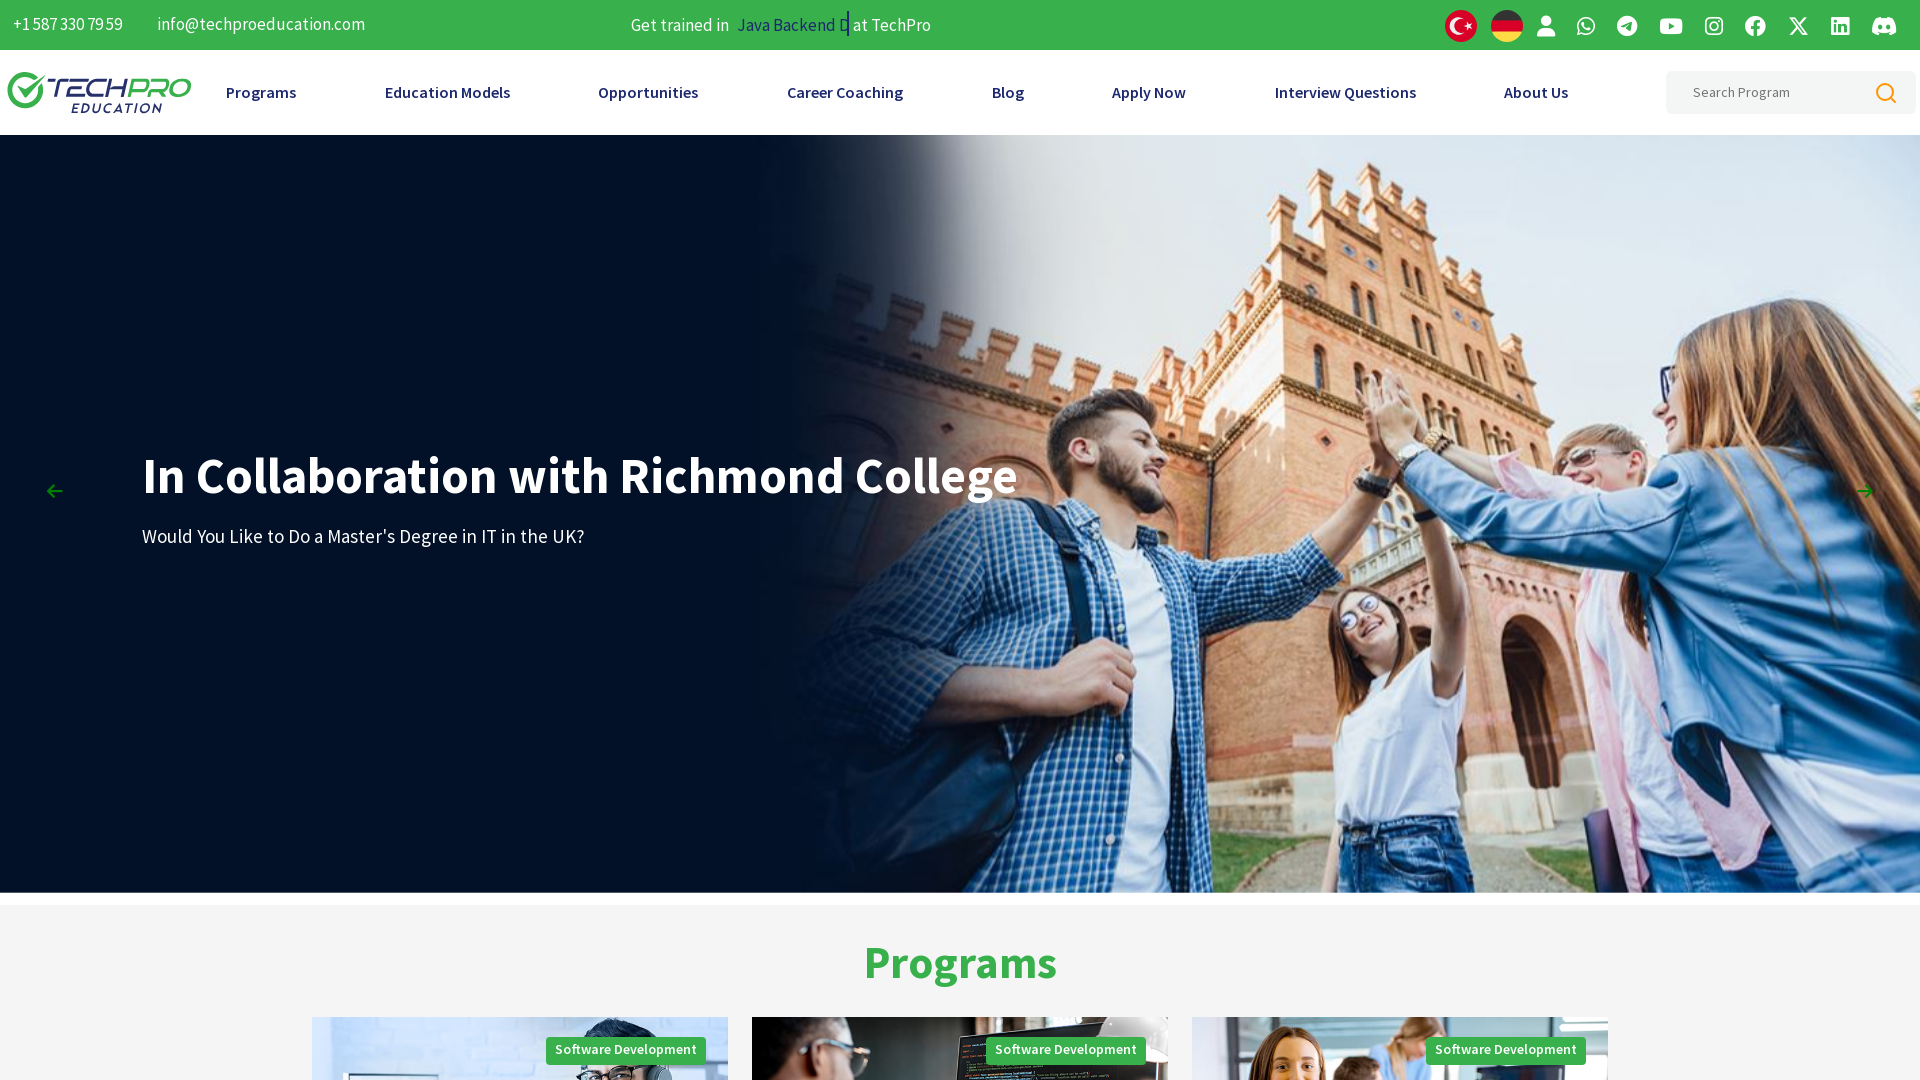

Set viewport size to 100x100 (minimize simulation)
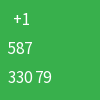

Waited 3 seconds after minimizing window
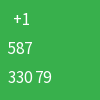

Set viewport size to 1920x1080 (fullscreen mode)
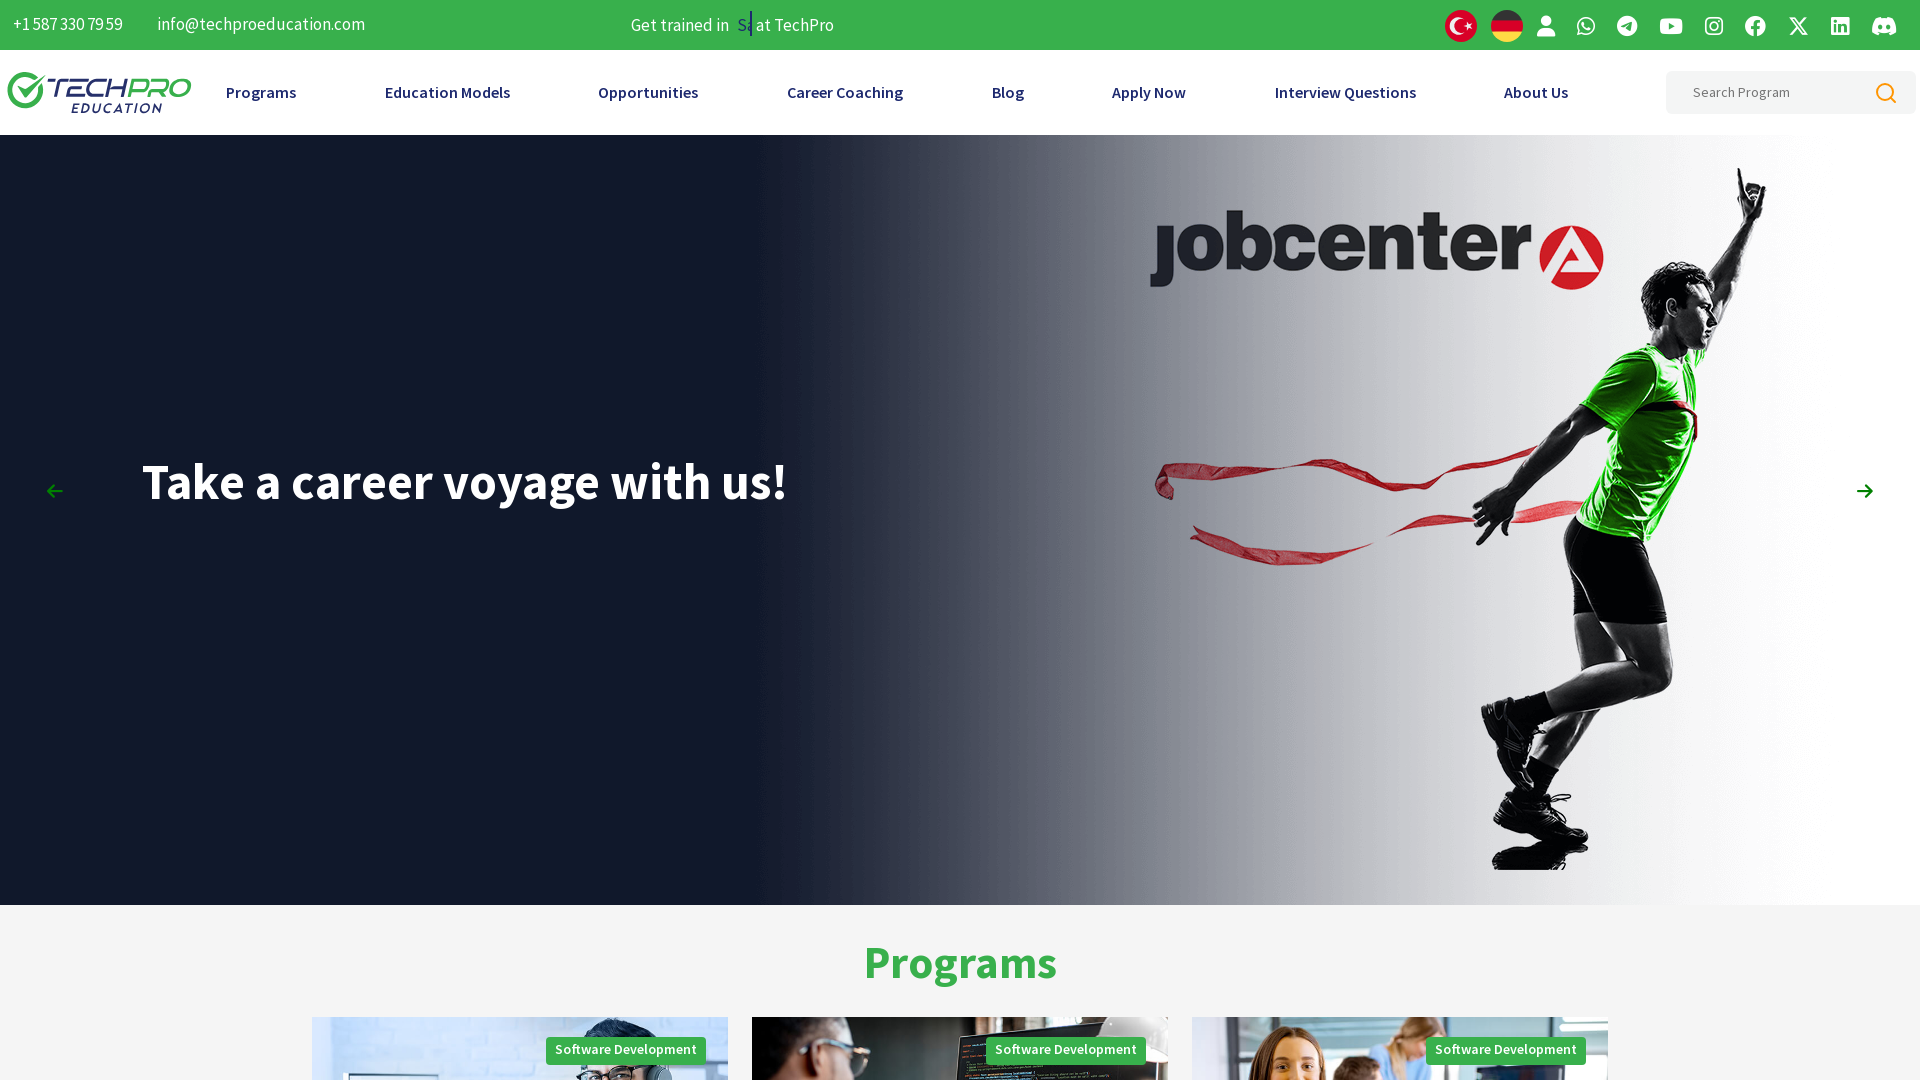

Set viewport size to 600x600 (custom size)
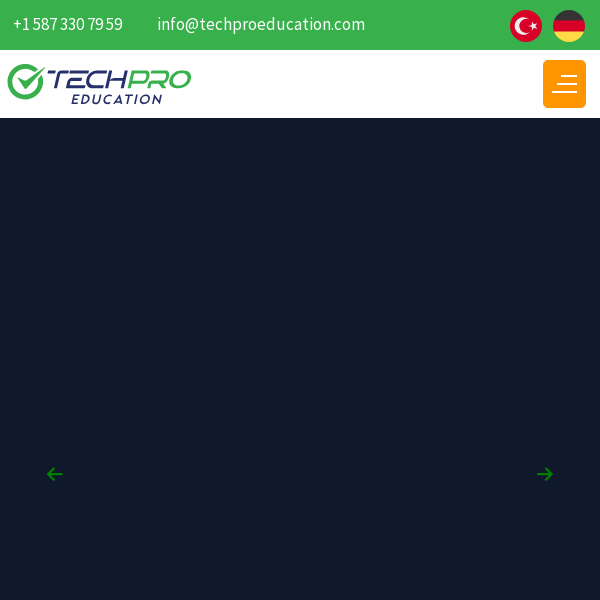

Waited 3 seconds after setting custom window size
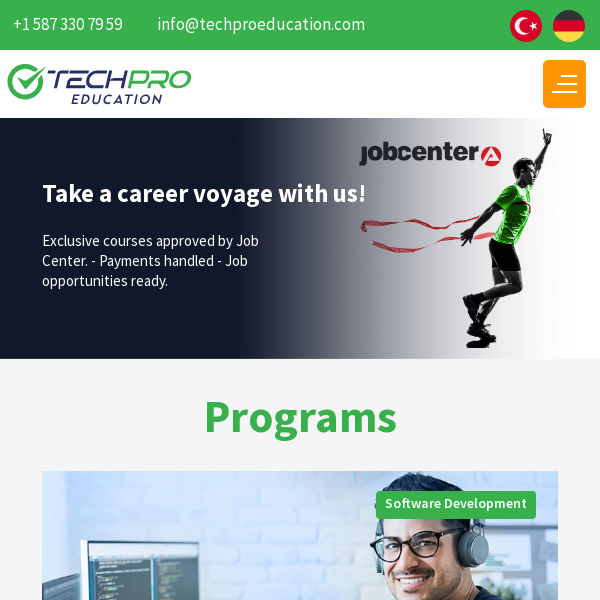

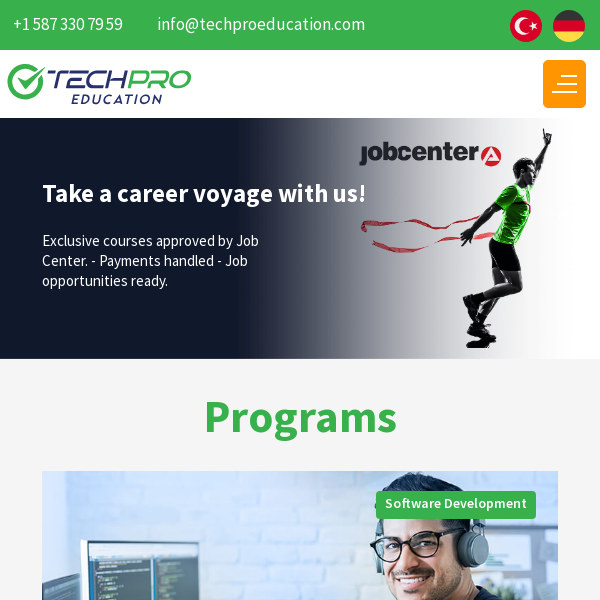